Tests right-click (context menu) functionality on the Wikipedia search input element on a test automation practice site

Starting URL: http://testautomationpractice.blogspot.com/

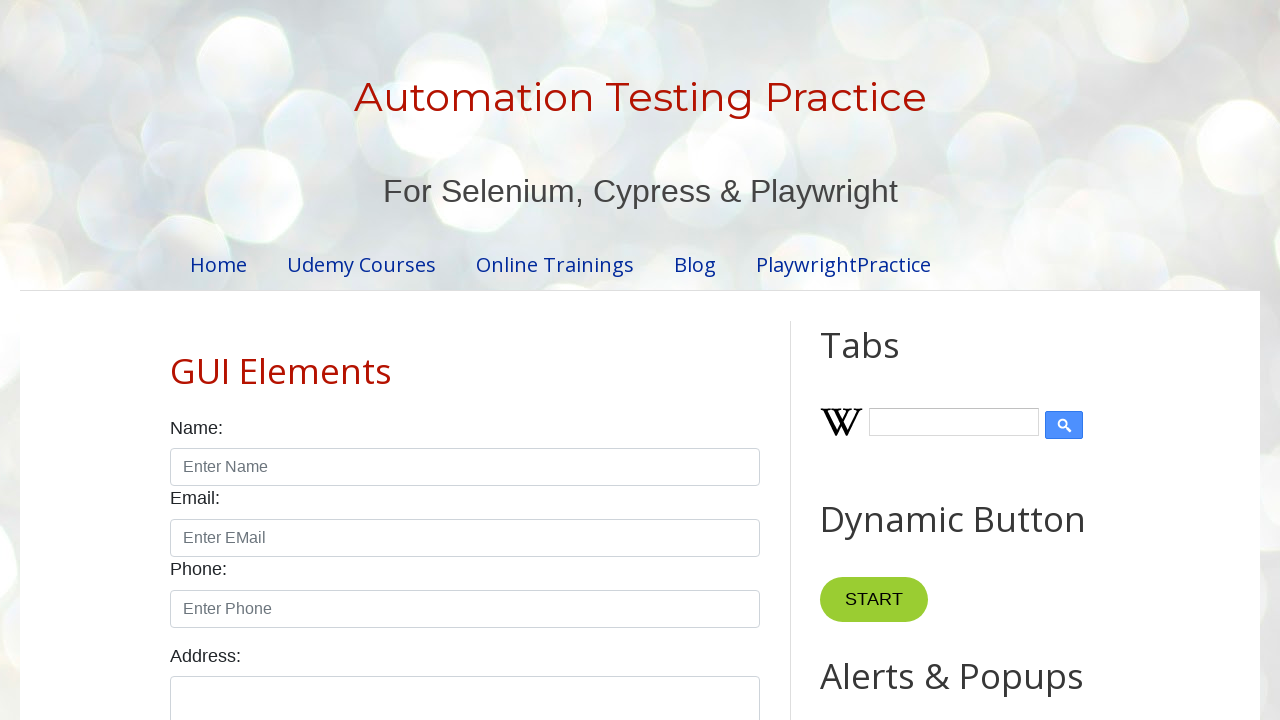

Navigated to test automation practice site
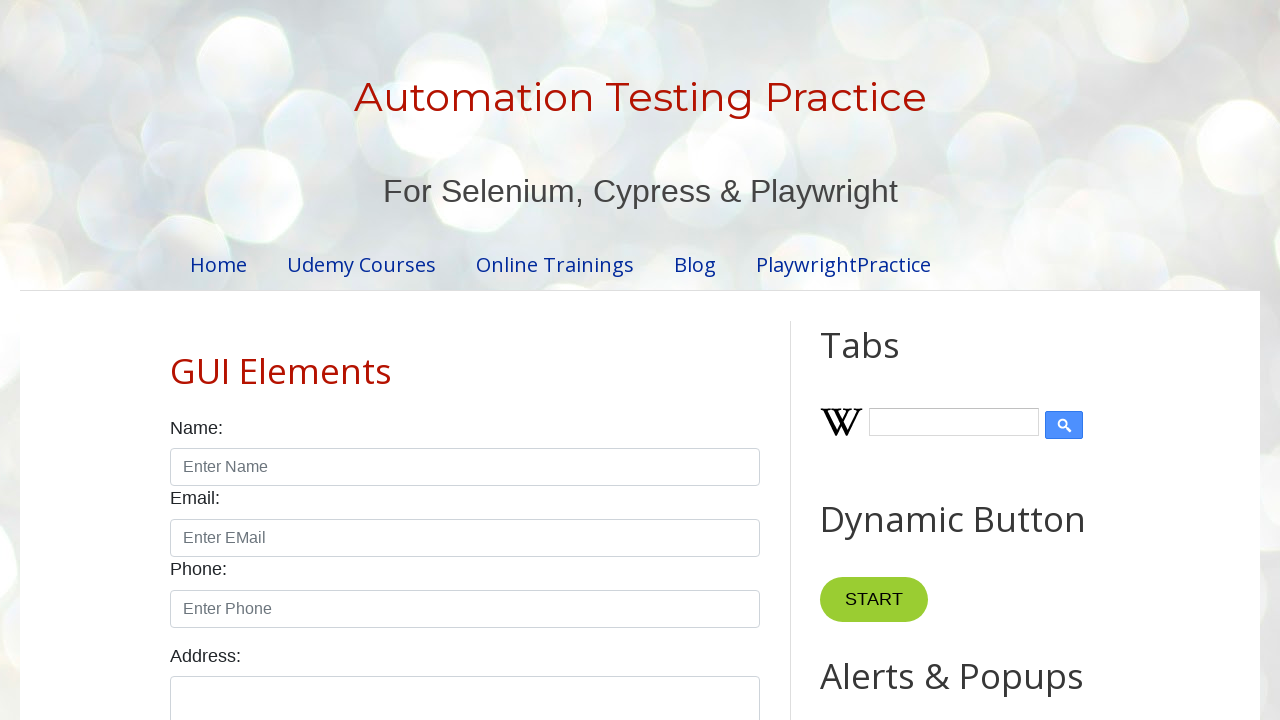

Right-clicked on Wikipedia search input element to open context menu at (954, 422) on //*[@id='Wikipedia1_wikipedia-search-input']
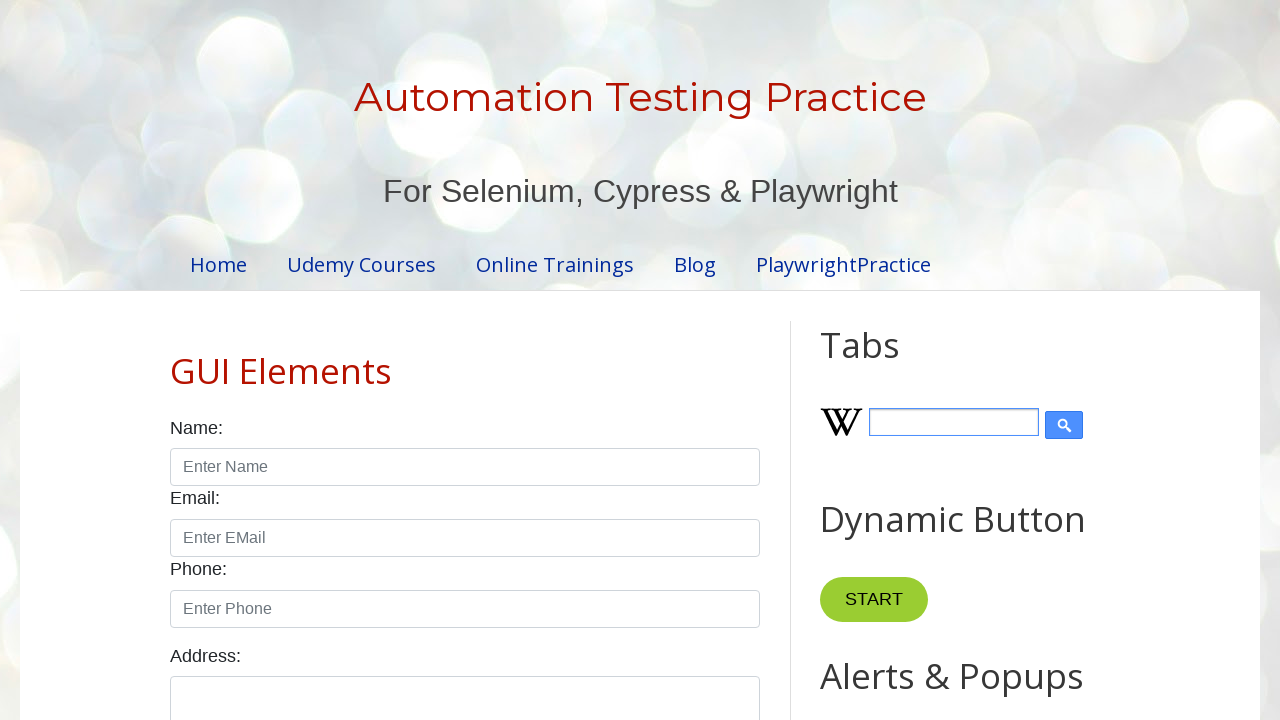

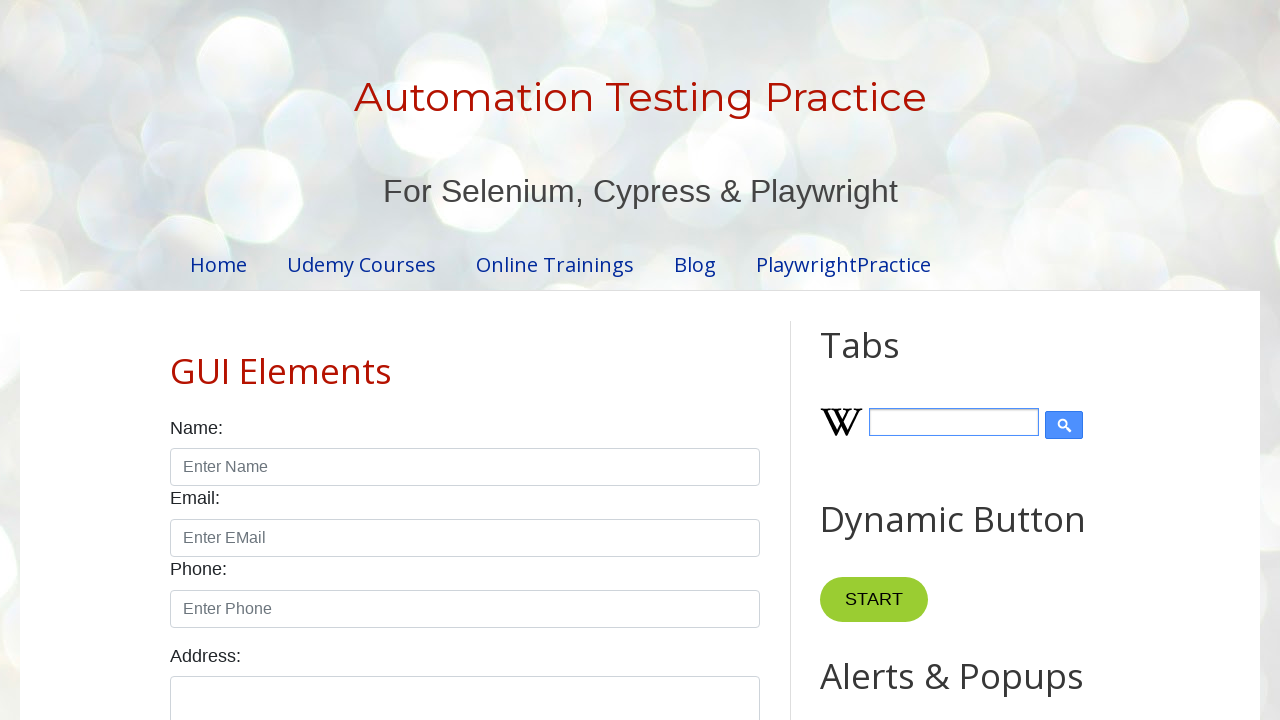